Tests JavaScript alert popup handling by entering a name, triggering an alert, validating the alert text, and accepting it

Starting URL: https://rahulshettyacademy.com/AutomationPractice/

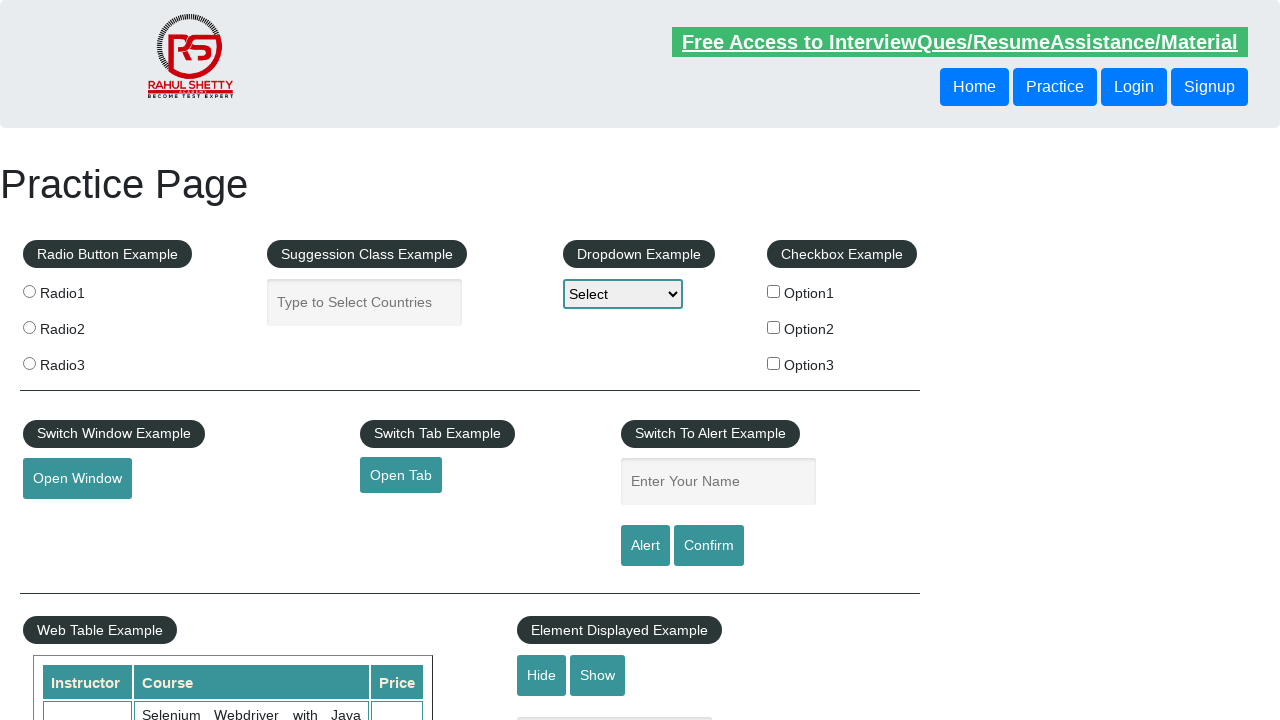

Filled name input field with 'Piyush Verma' on input#name
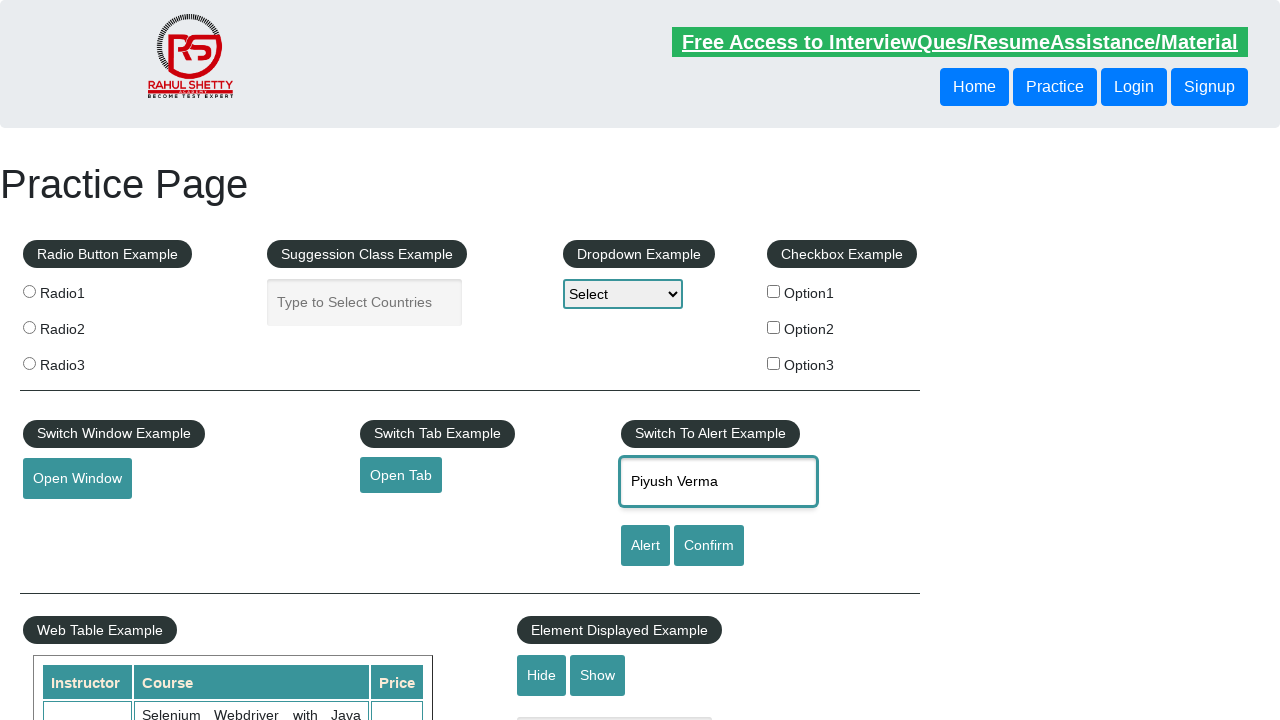

Set up alert handler to automatically accept dialogs
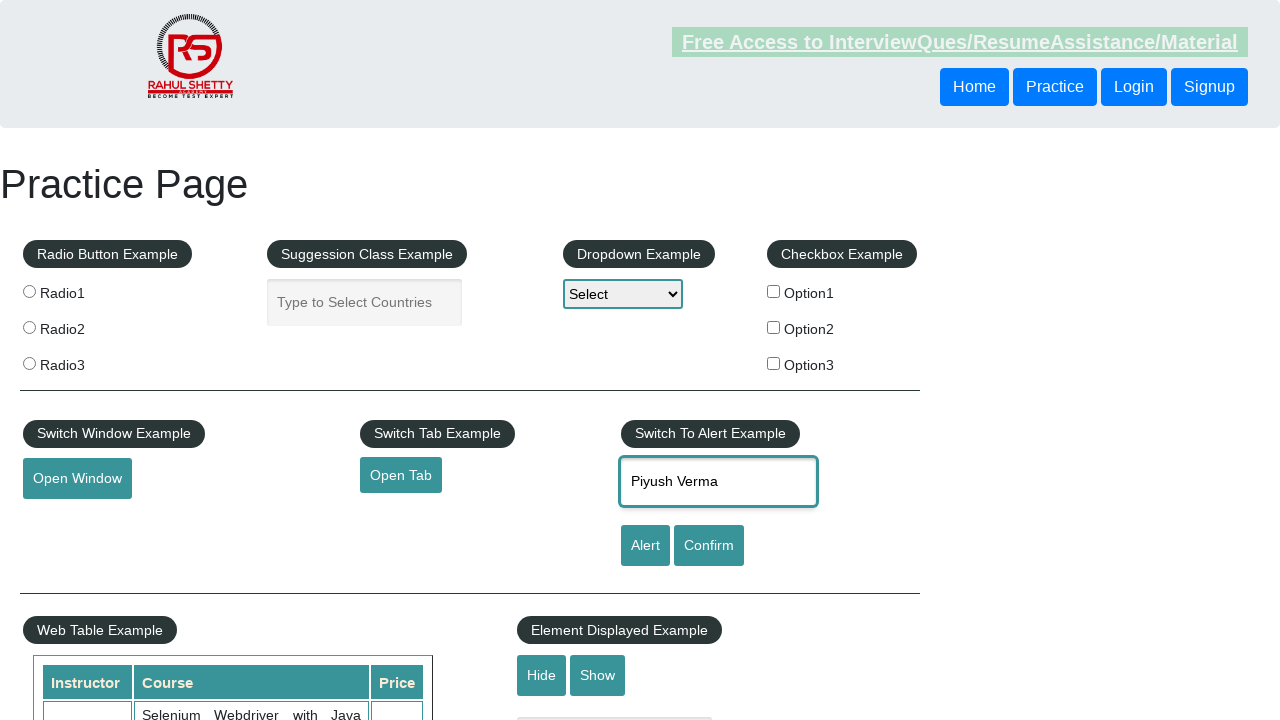

Clicked alert button to trigger JavaScript alert popup at (645, 546) on input#alertbtn
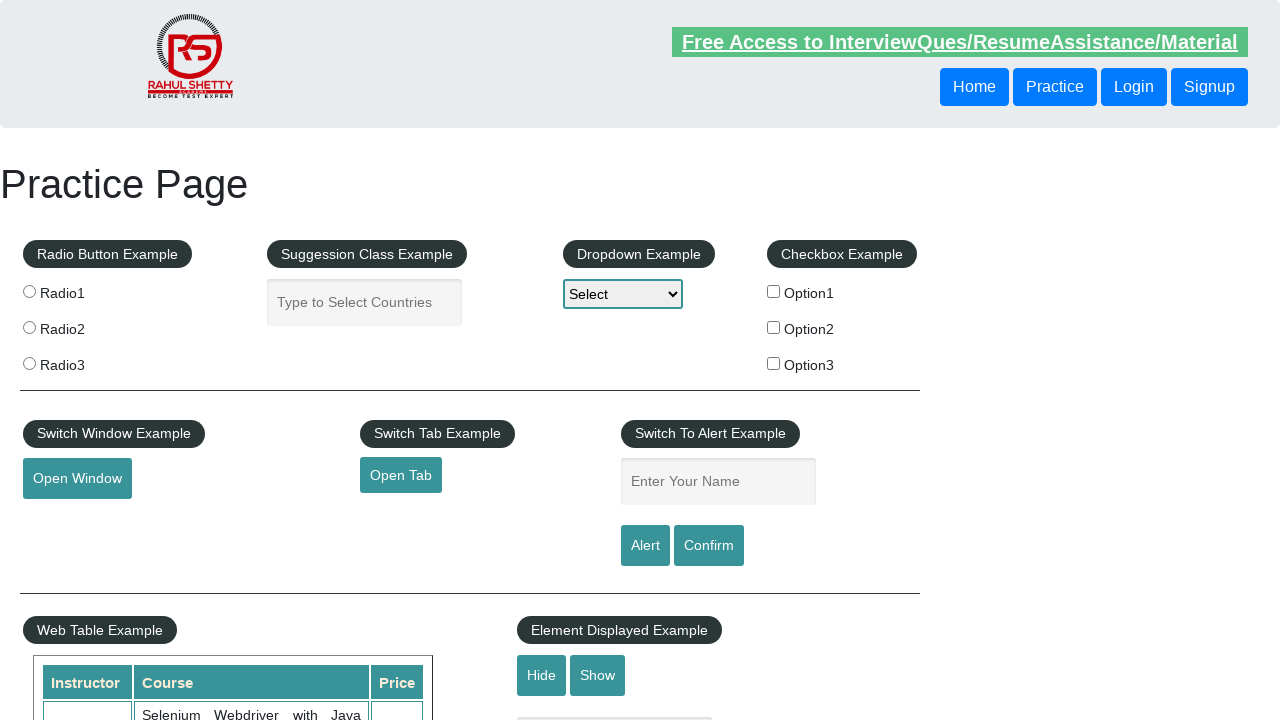

Waited 1 second for alert to be processed
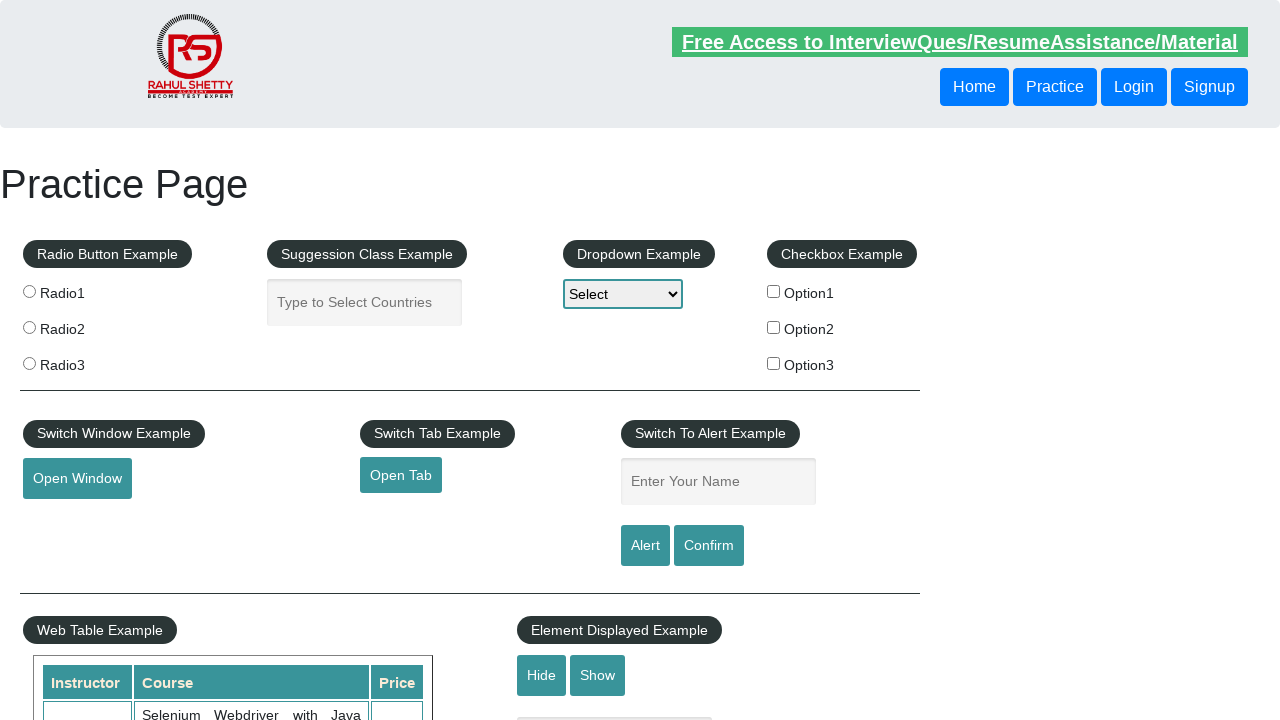

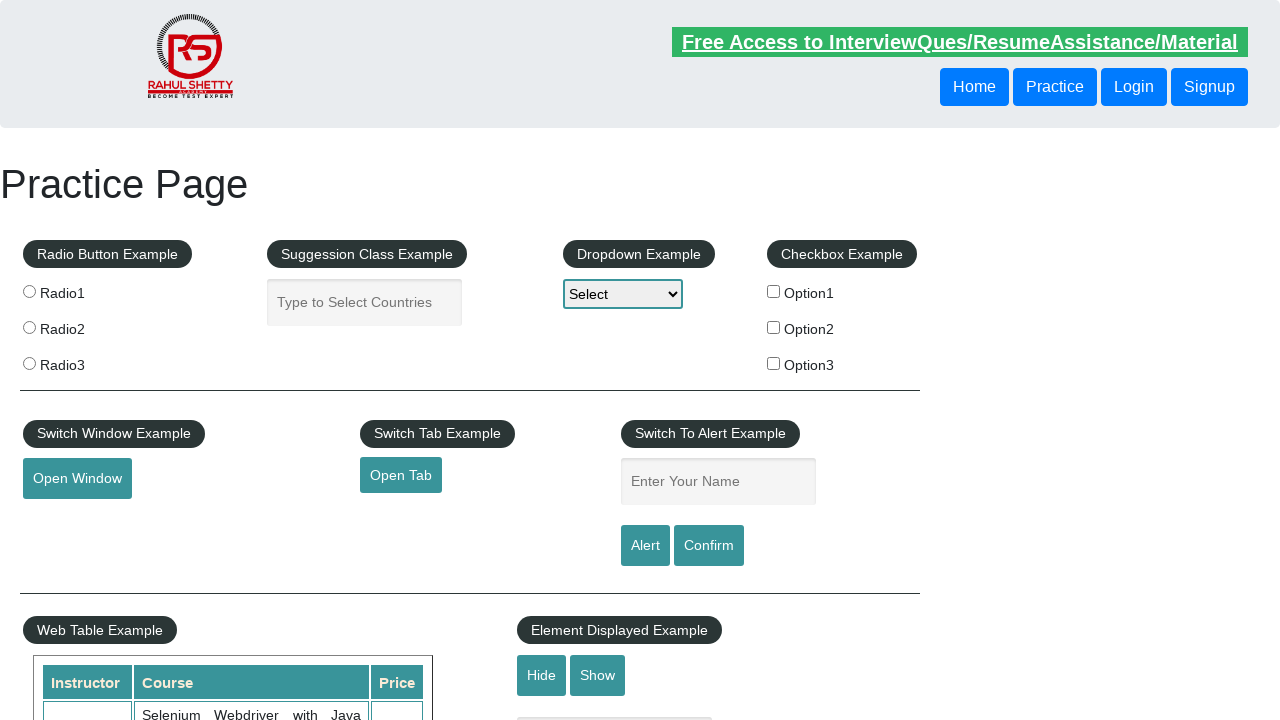